Tests navigation to the login page by hovering over the "My account" dropdown and clicking the Login link on an e-commerce demo site.

Starting URL: https://ecommerce-playground.lambdatest.io/

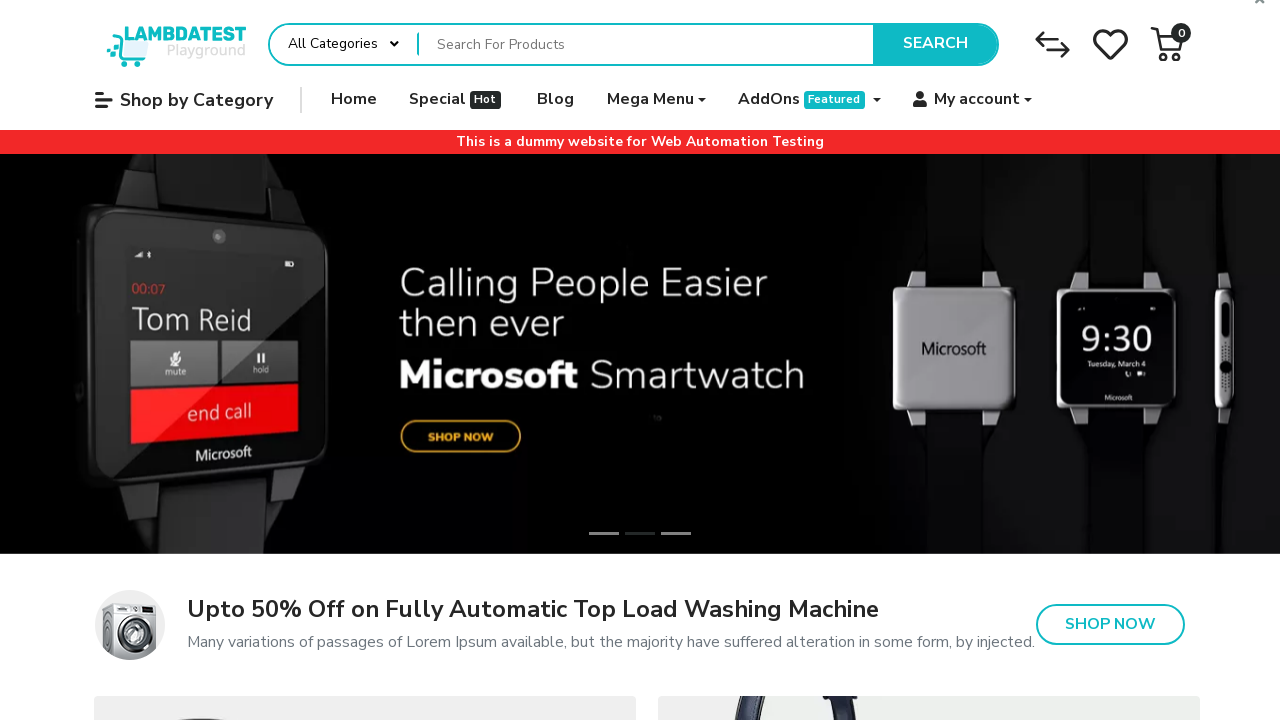

Hovered over 'My account' dropdown menu at (977, 100) on xpath=//a[@data-toggle='dropdown']//span[contains(.,'My account')]
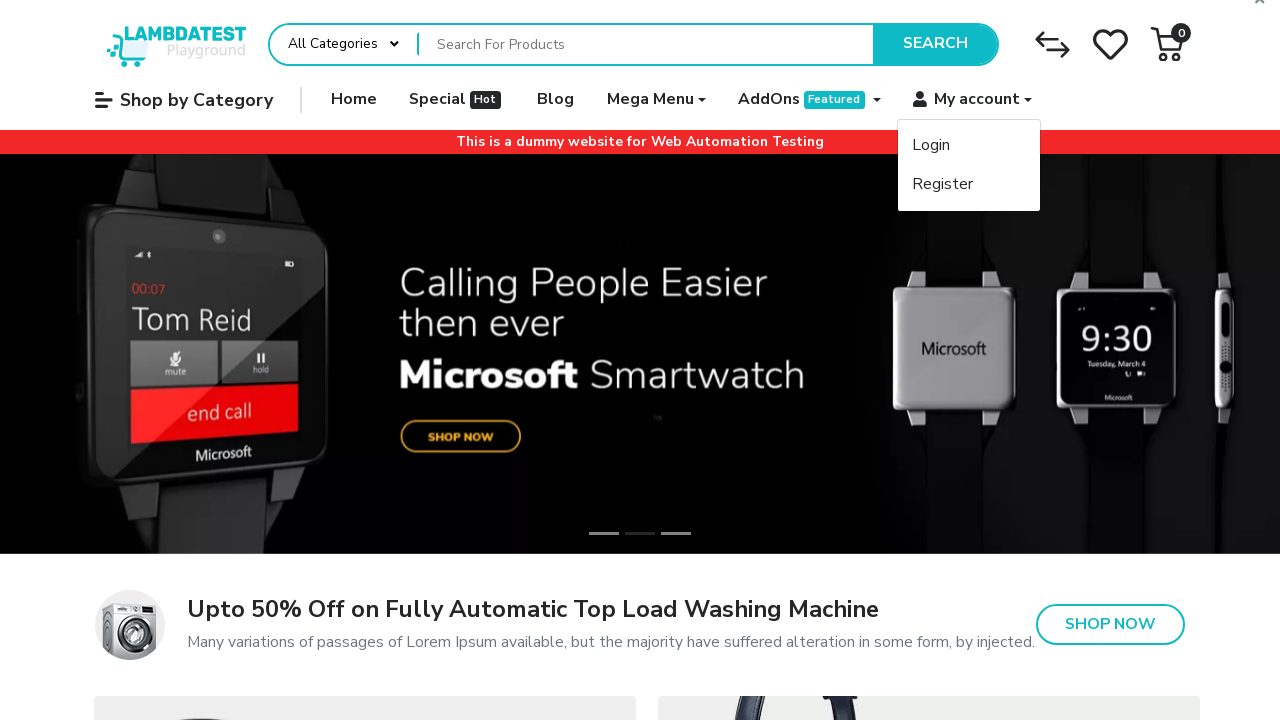

Clicked on Login link in dropdown at (931, 146) on text=Login
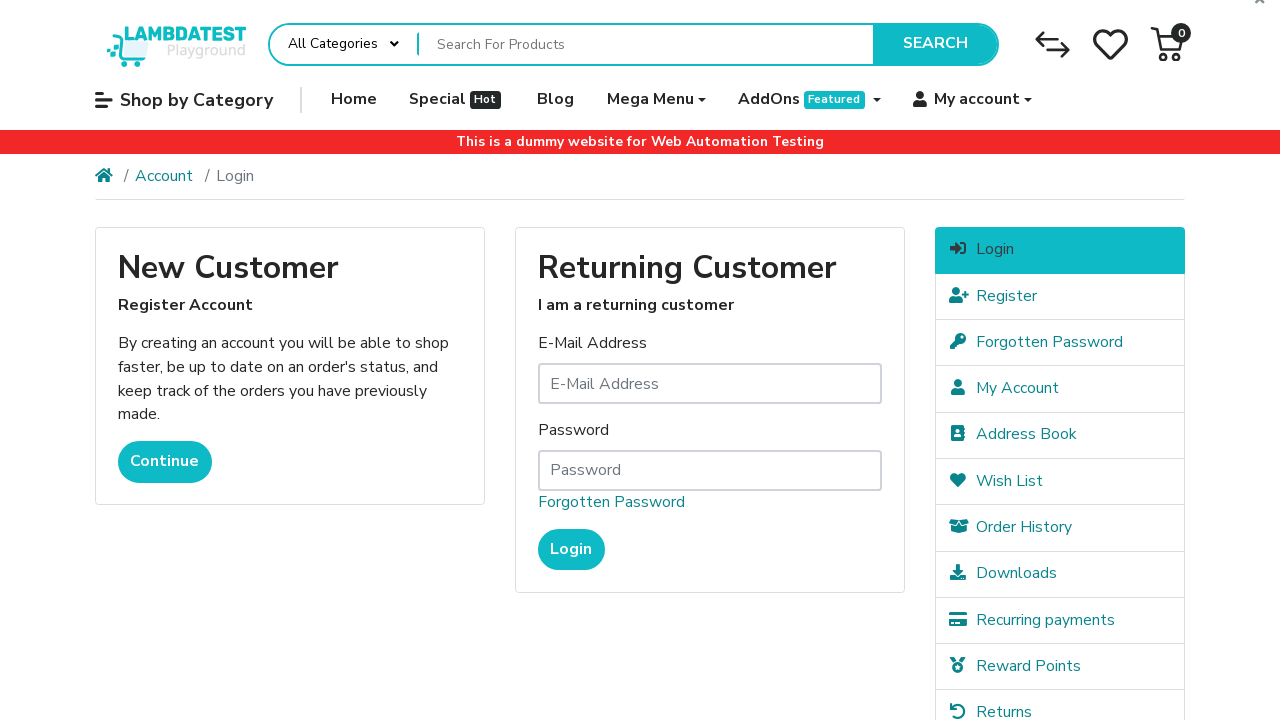

Login page loaded successfully
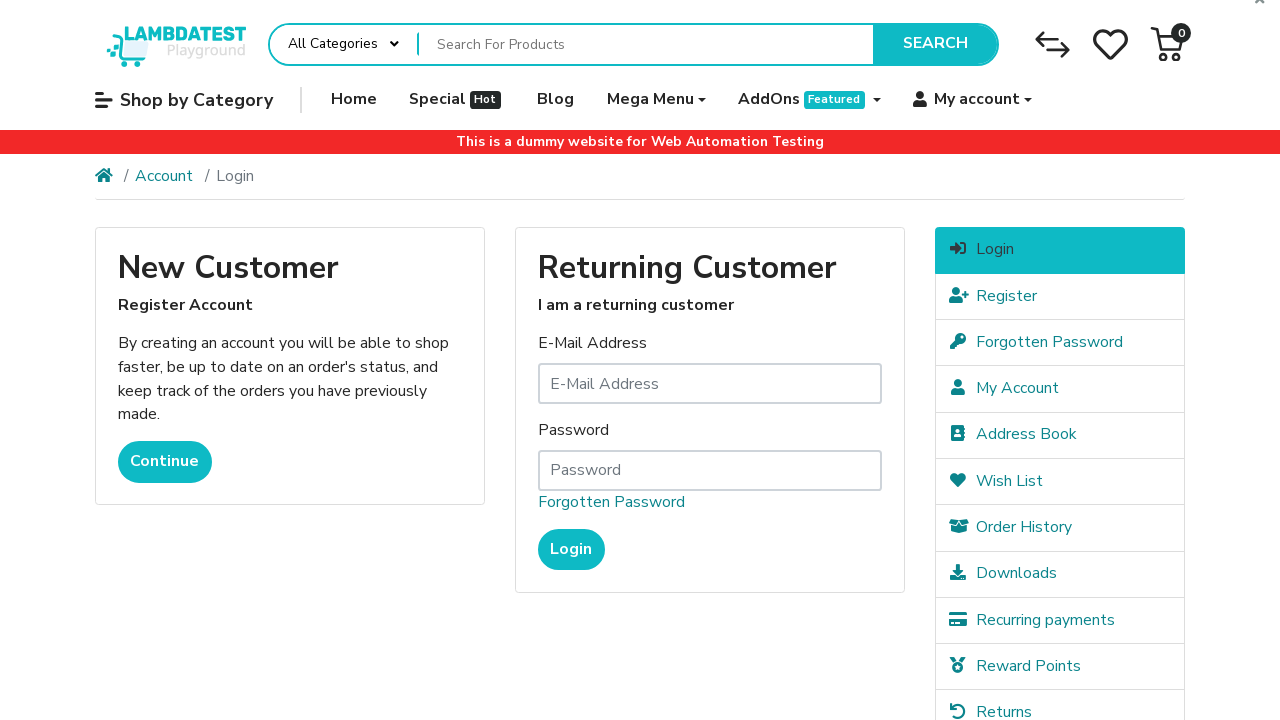

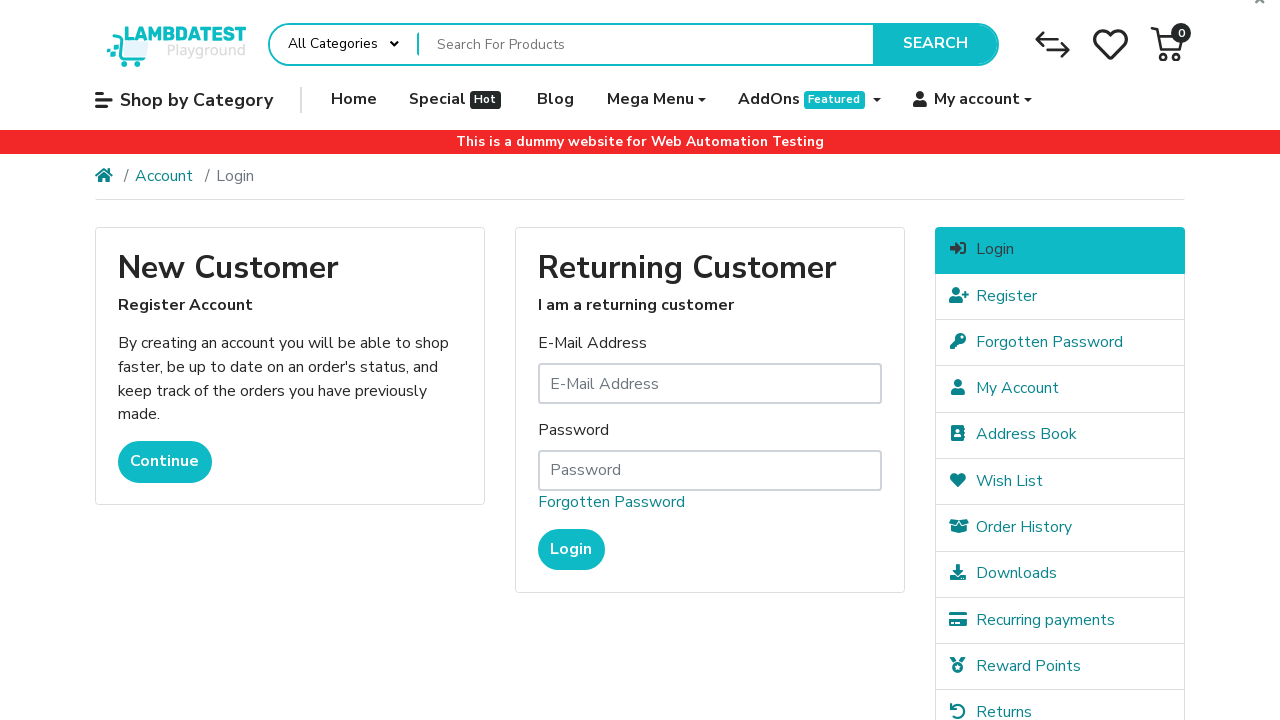